Tests finding and clicking a link by its calculated text value, then fills out a form with first name, last name, city, and country fields, and submits the form.

Starting URL: http://suninjuly.github.io/find_link_text

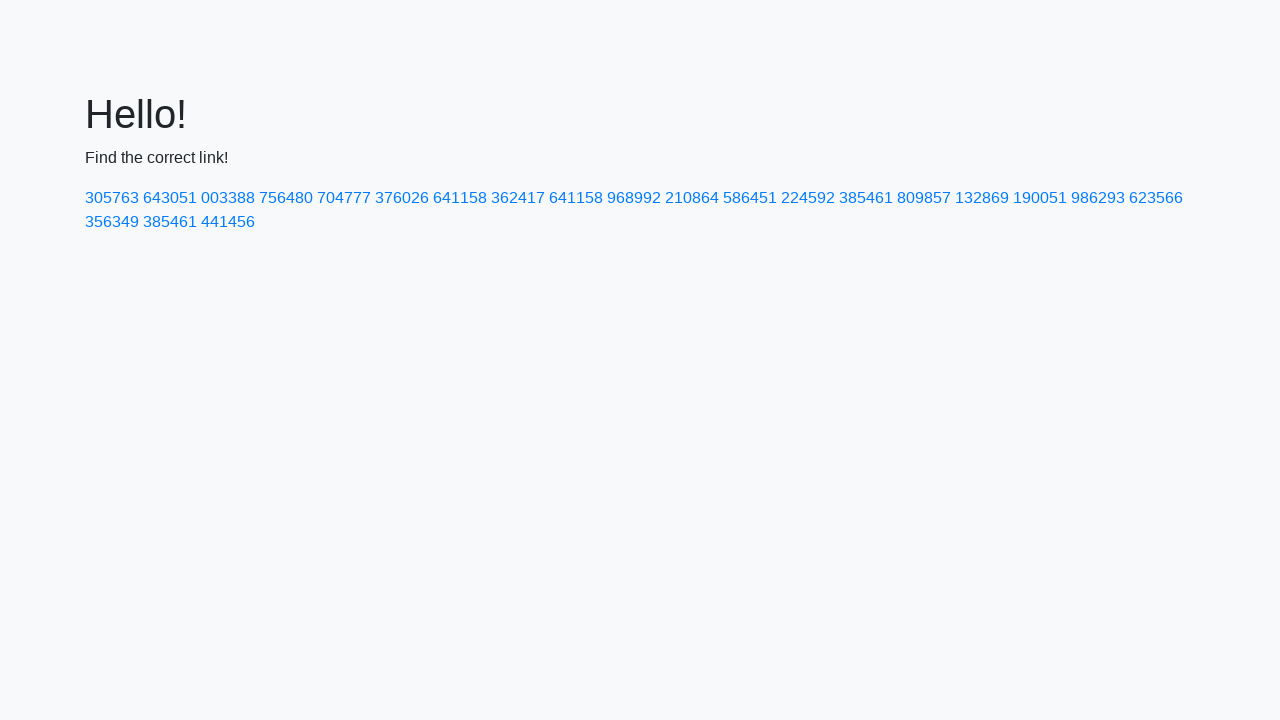

Clicked link with calculated text value '224592' at (808, 198) on a:text('224592')
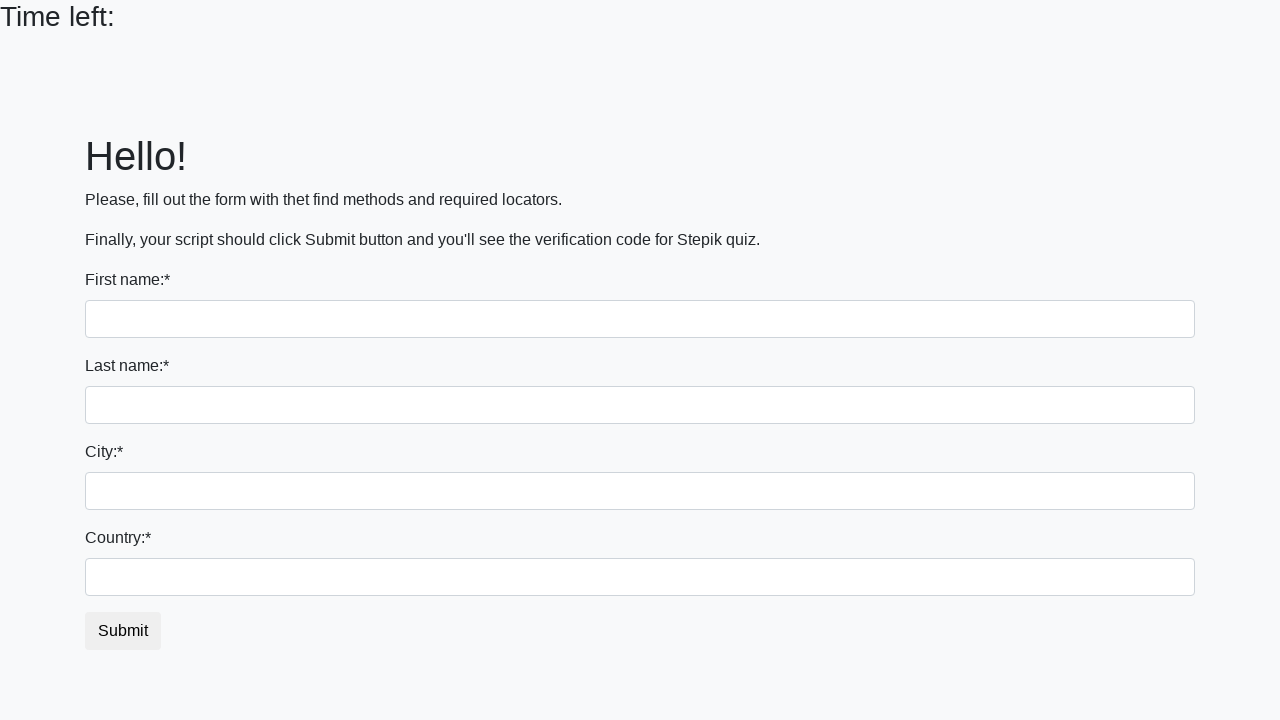

Filled first name field with 'Ivan' on input:first-of-type
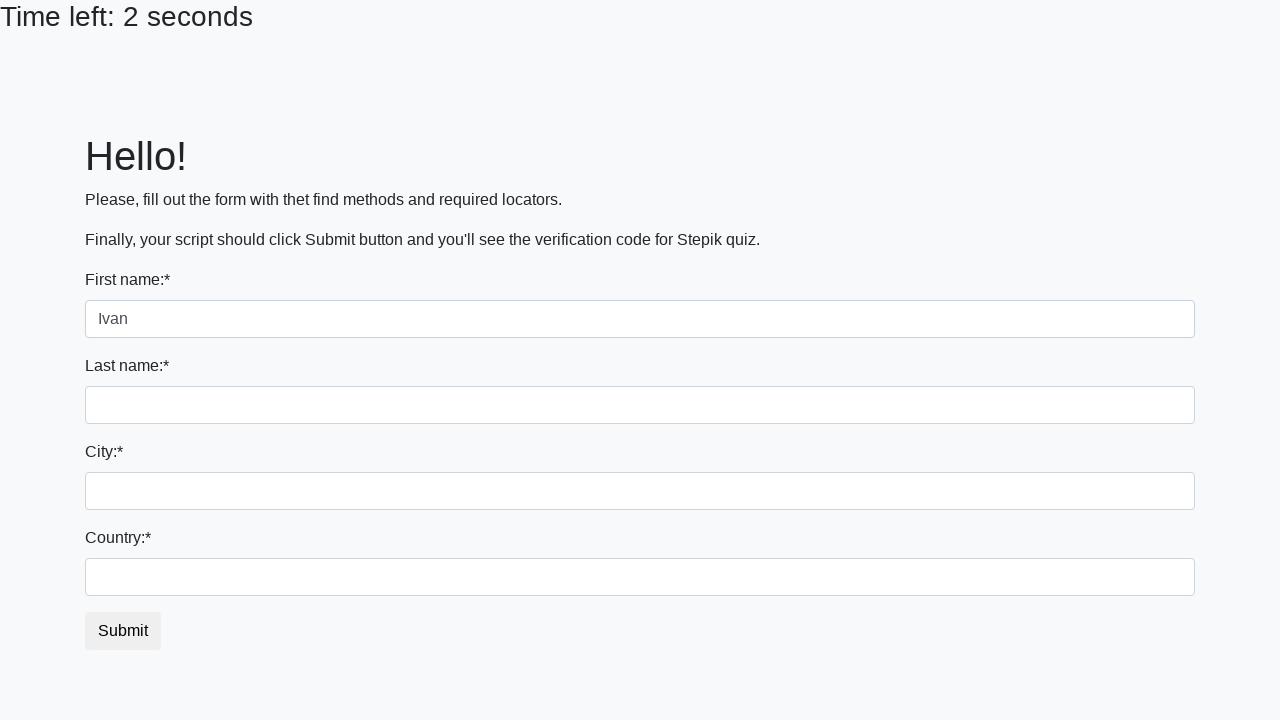

Filled last name field with 'Petrov' on input[name='last_name']
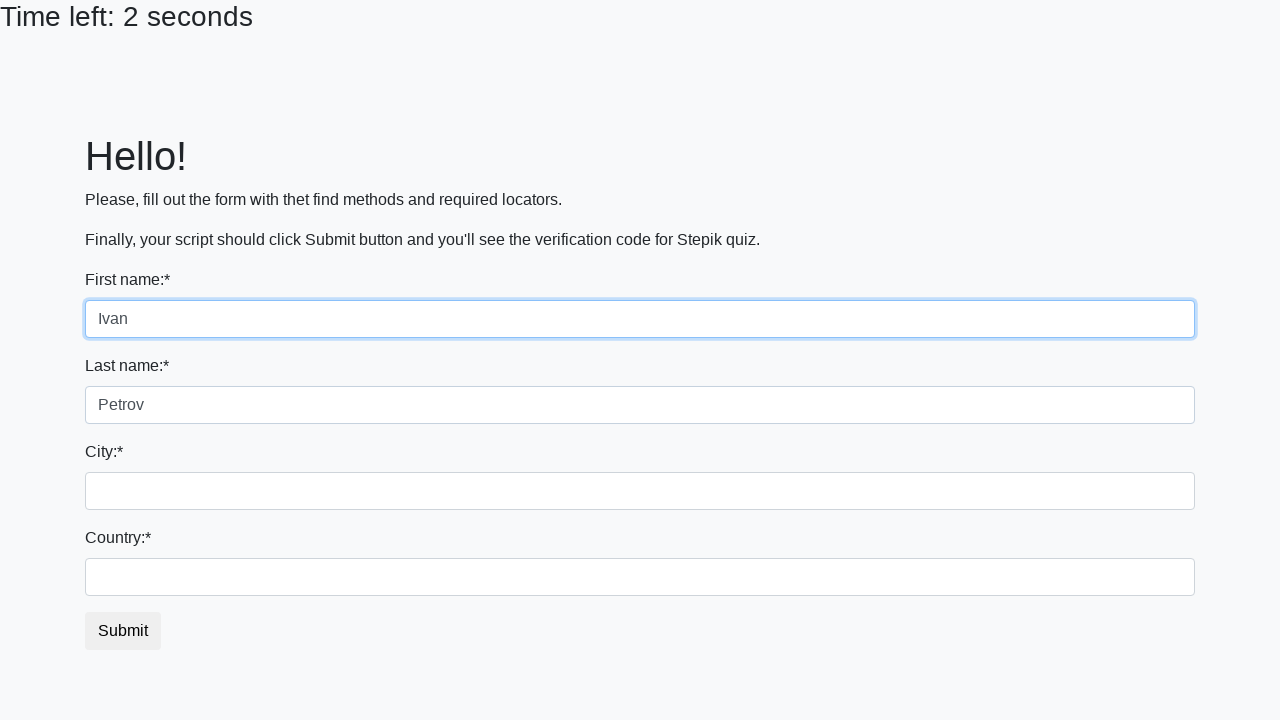

Filled city field with 'Smolensk' on .city
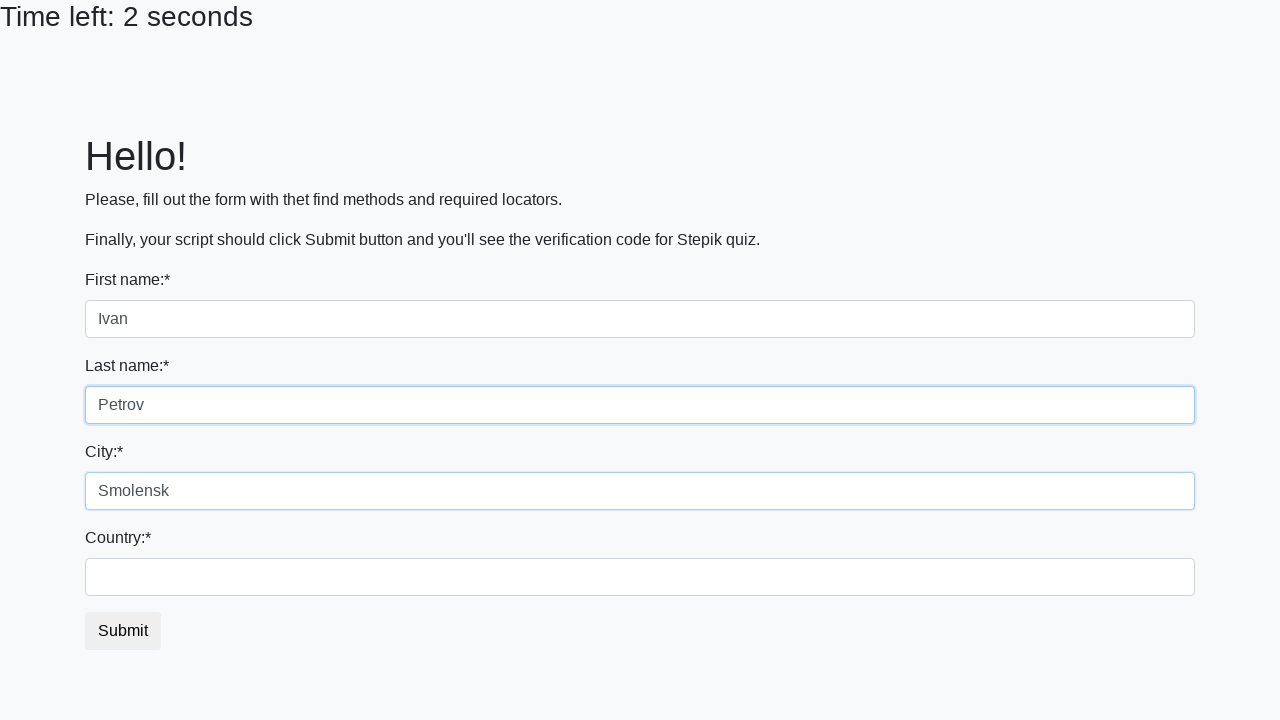

Filled country field with 'Russia' on #country
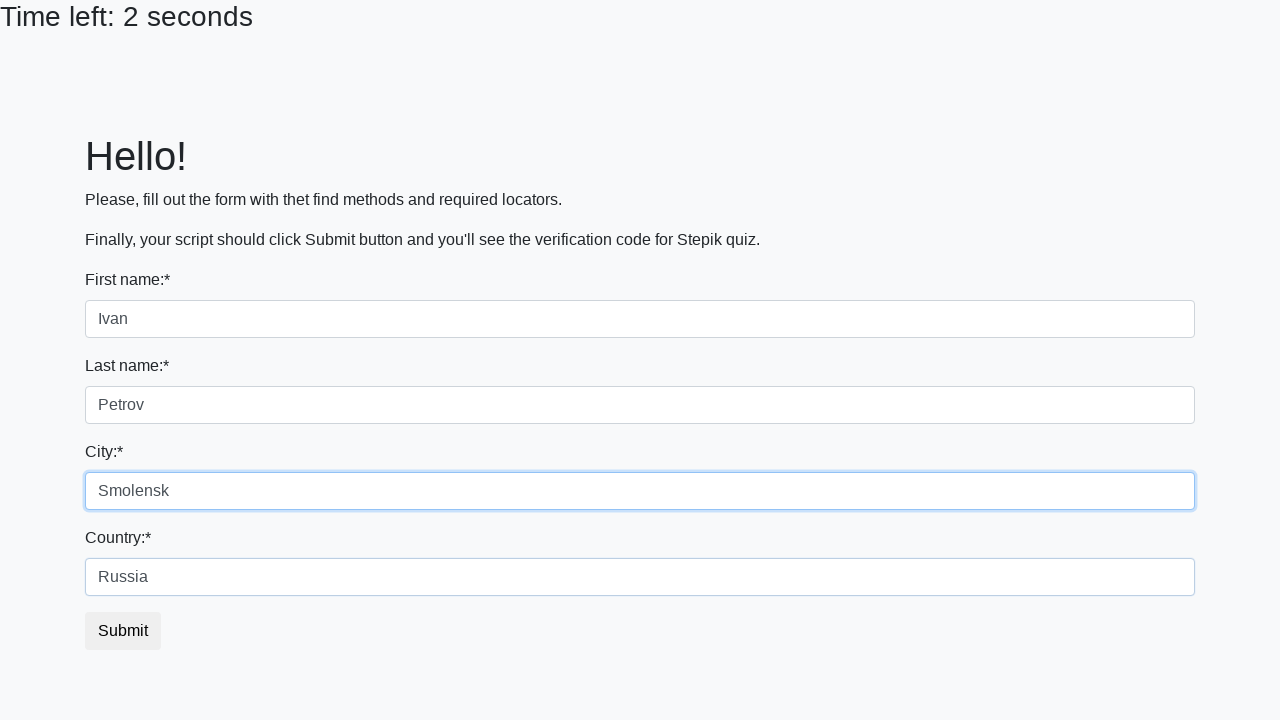

Clicked submit button to submit form at (123, 631) on button.btn
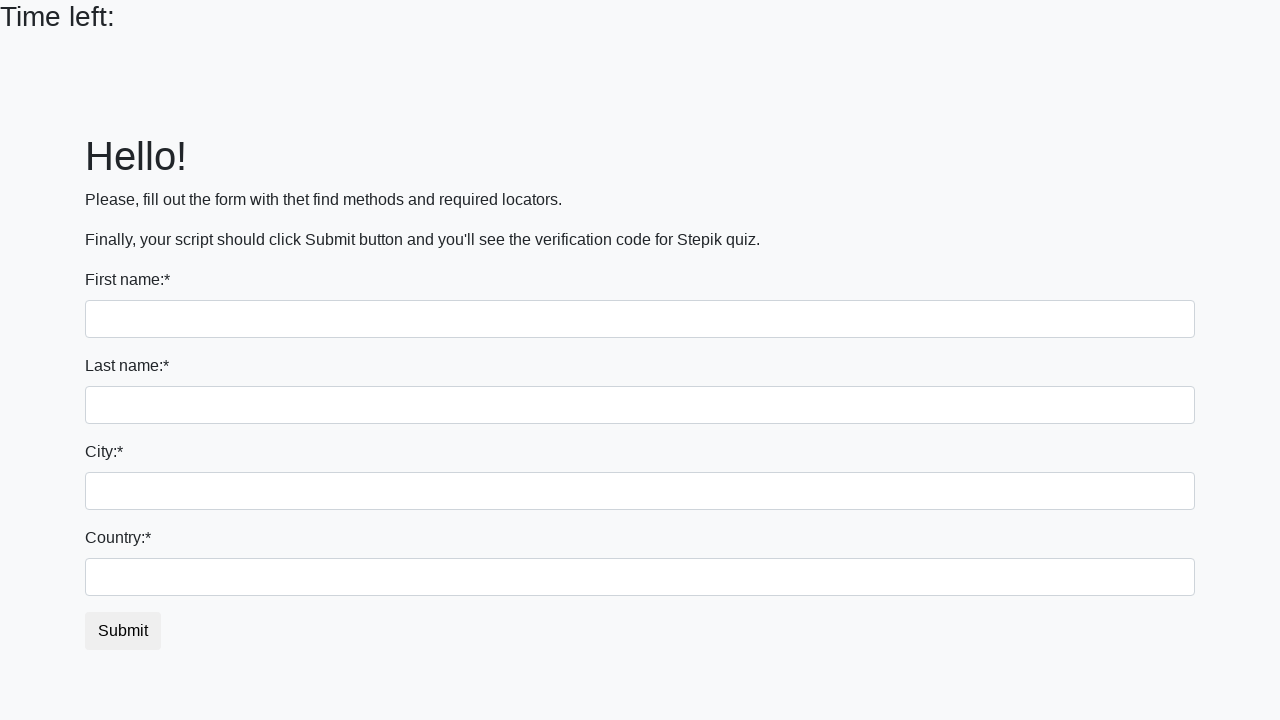

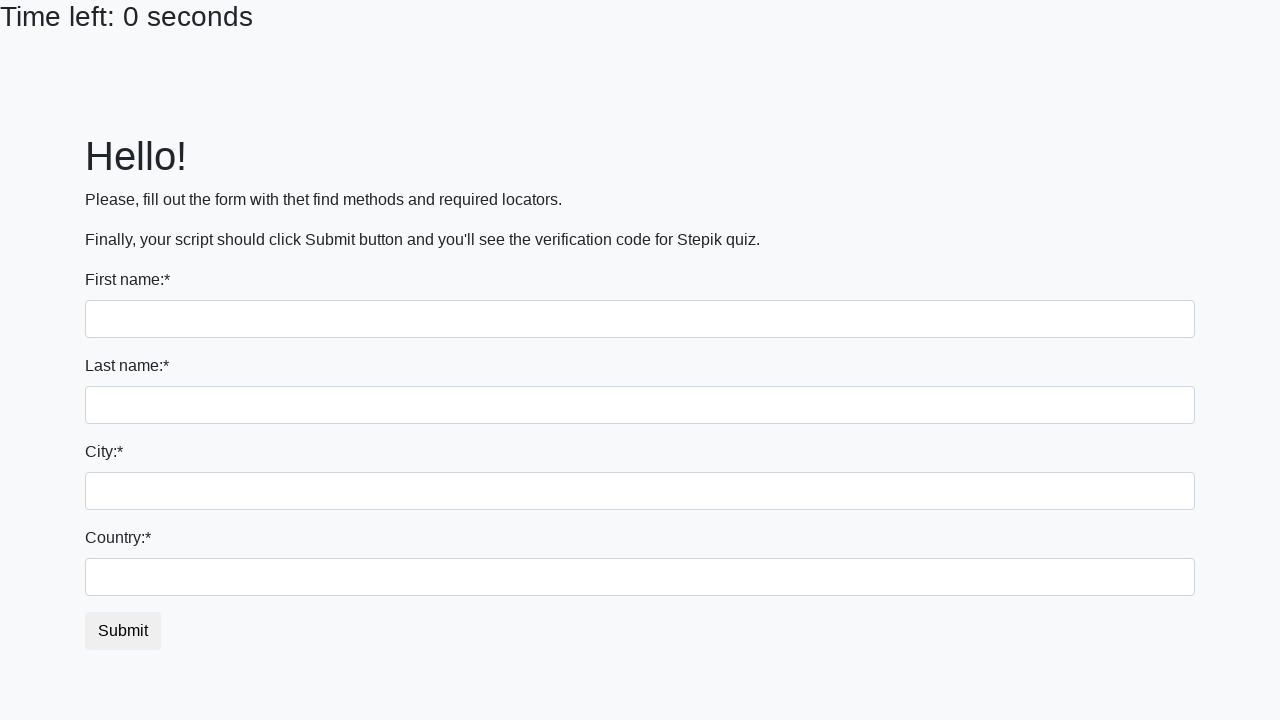